Tests the age form by entering a name and age, submitting the form, and verifying the result message

Starting URL: https://kristinek.github.io/site/examples/age

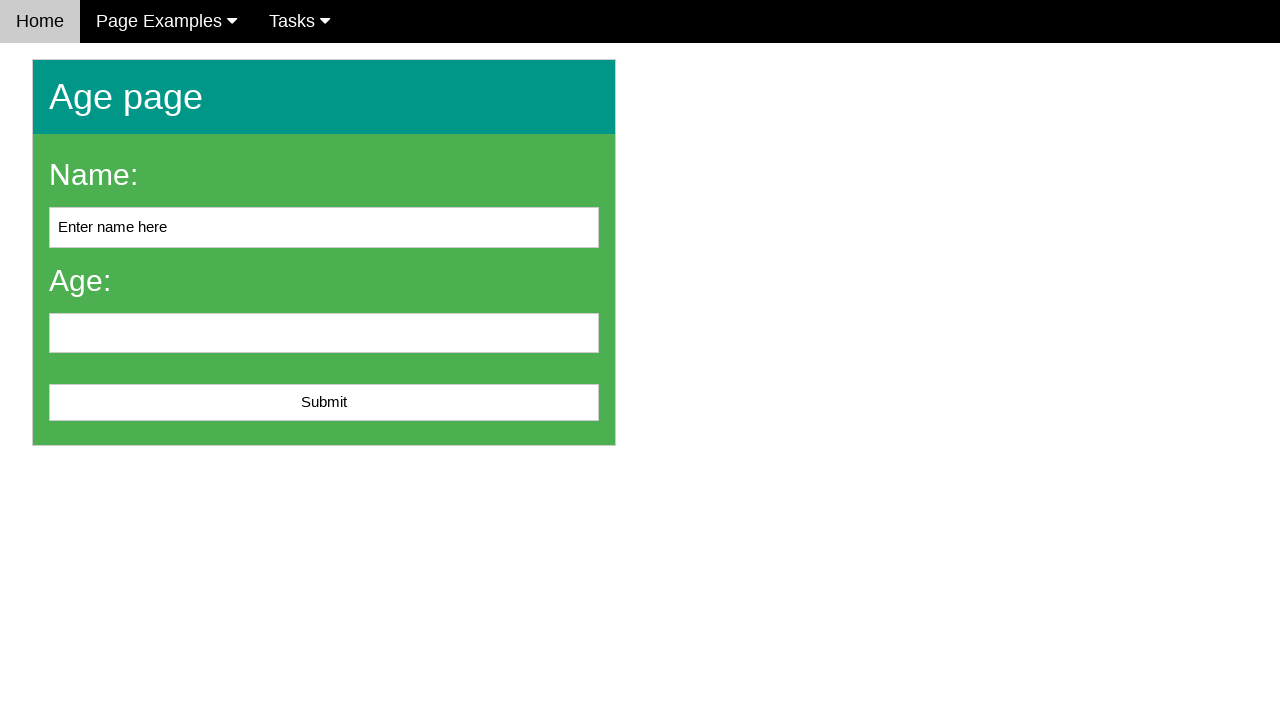

Cleared the name input field on #name
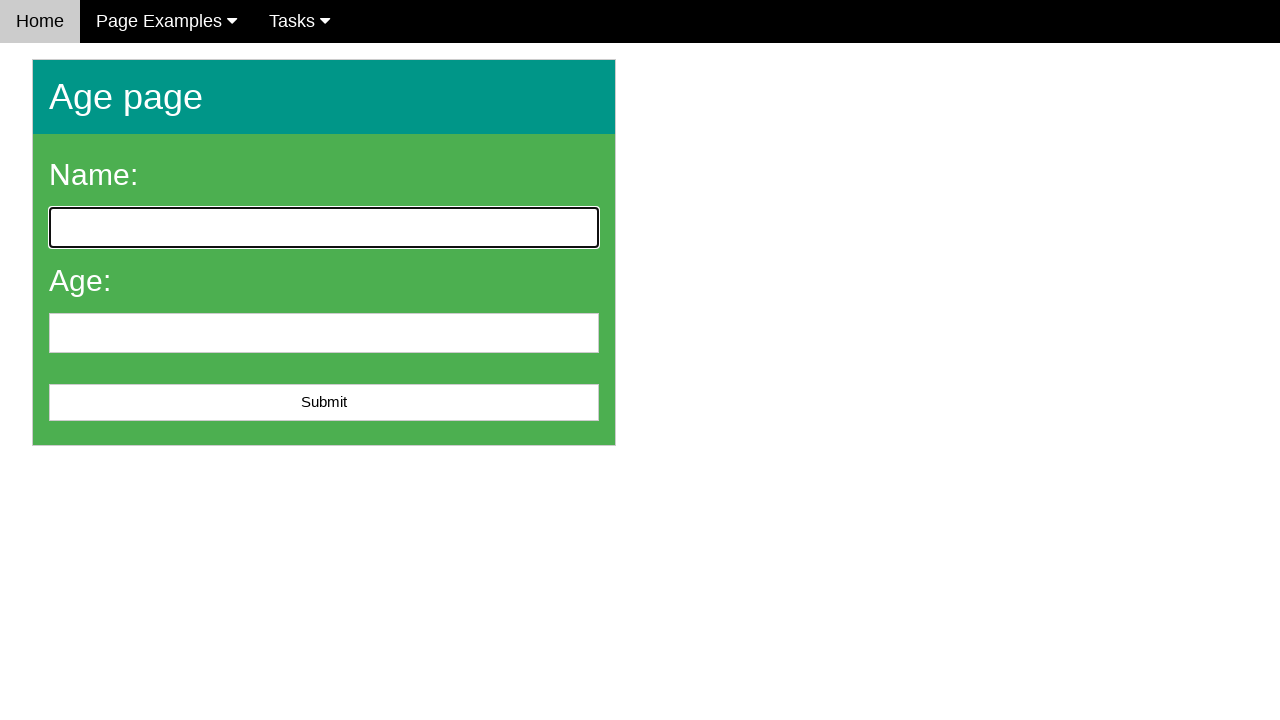

Filled name field with 'John Smith' on #name
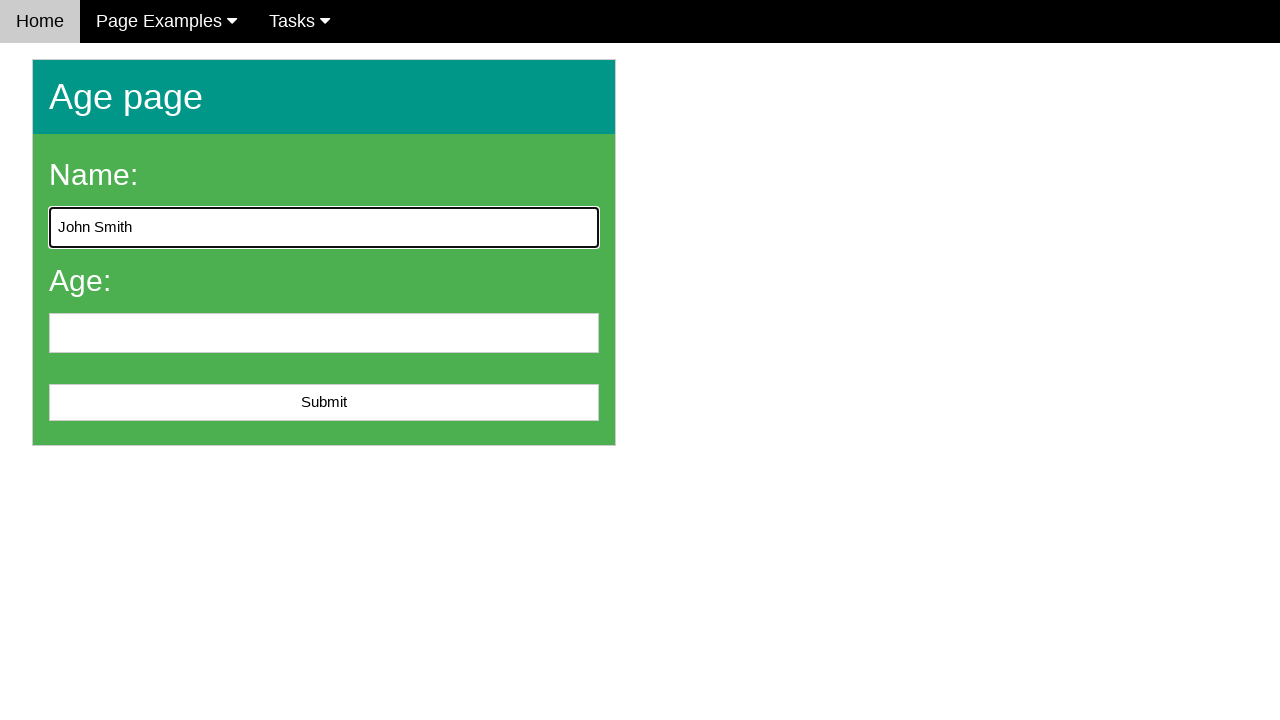

Filled age field with '25' on #age
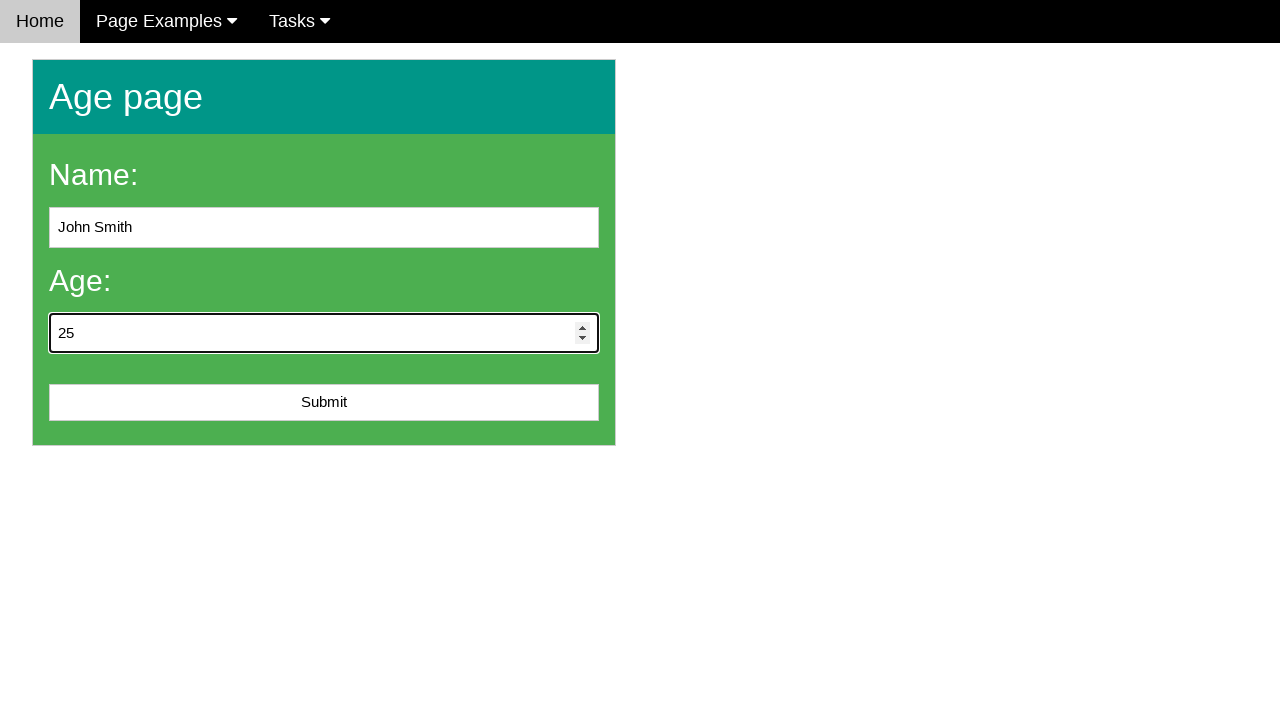

Clicked submit button to submit the age form at (324, 403) on #submit
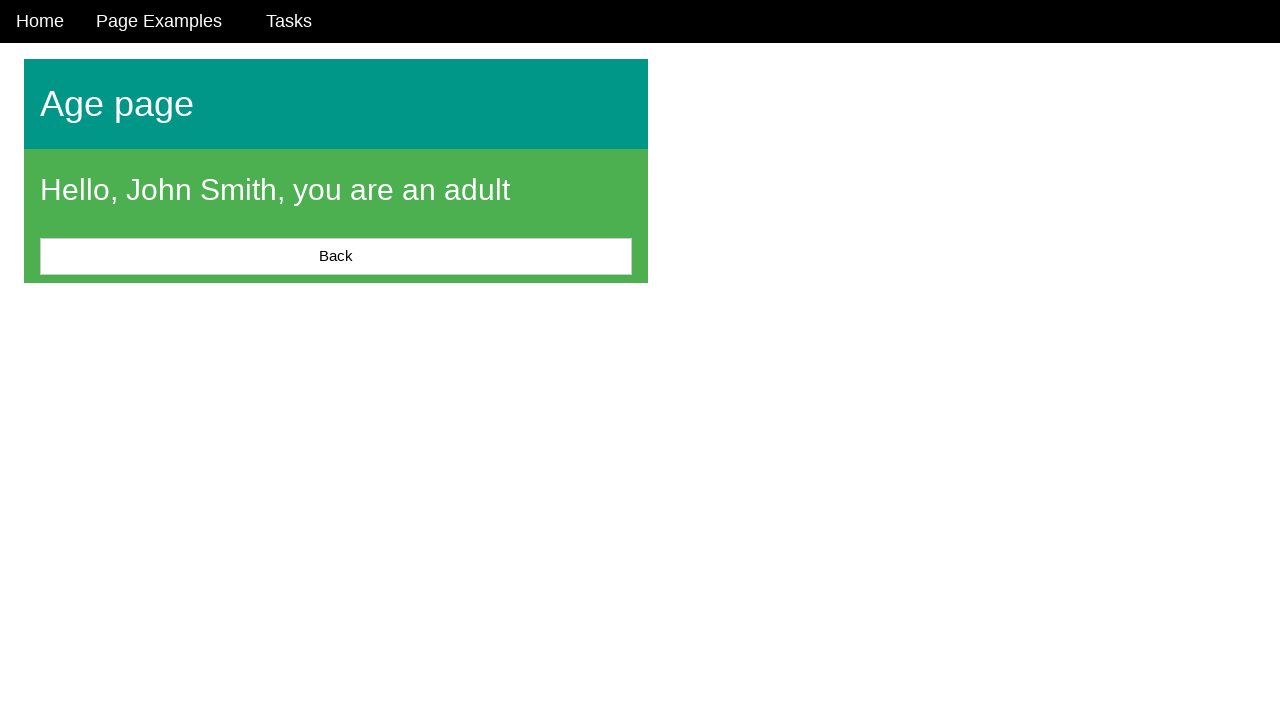

Located the result message element
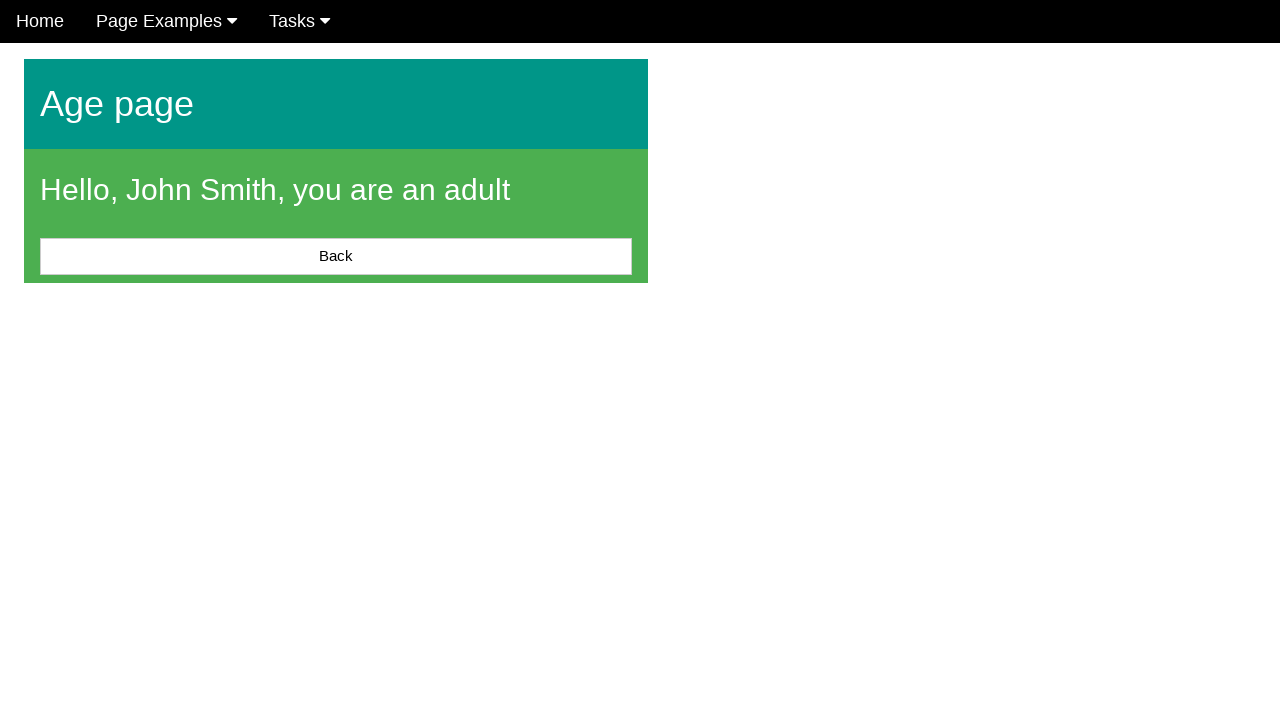

Result message displayed on page
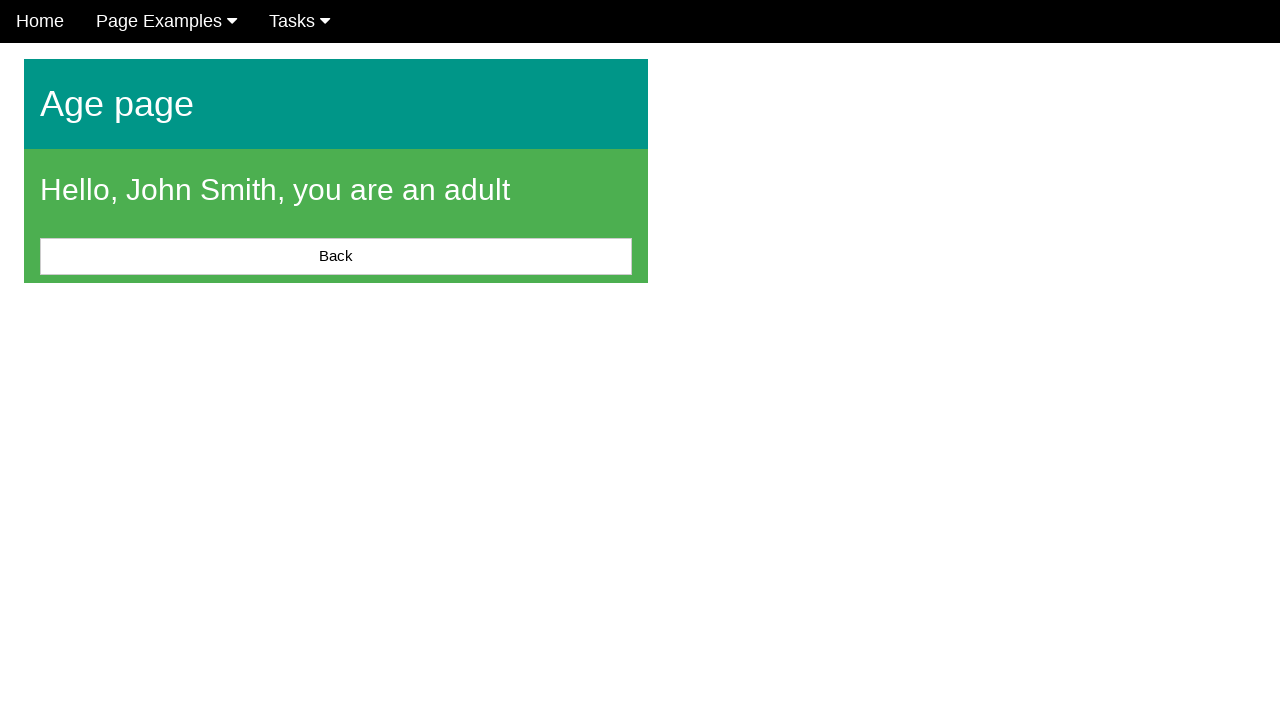

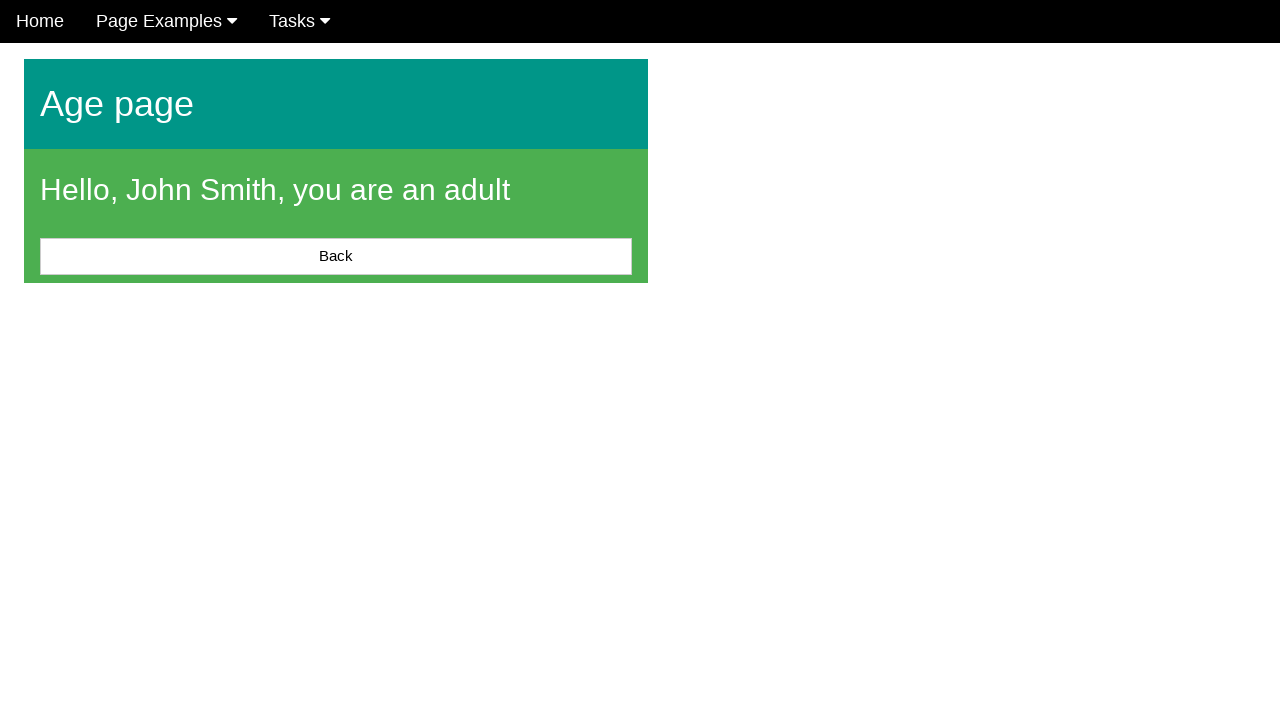